Tests dropdown selection functionality including currency dropdown and passenger count selection on a flight booking page

Starting URL: https://rahulshettyacademy.com/dropdownsPractise/

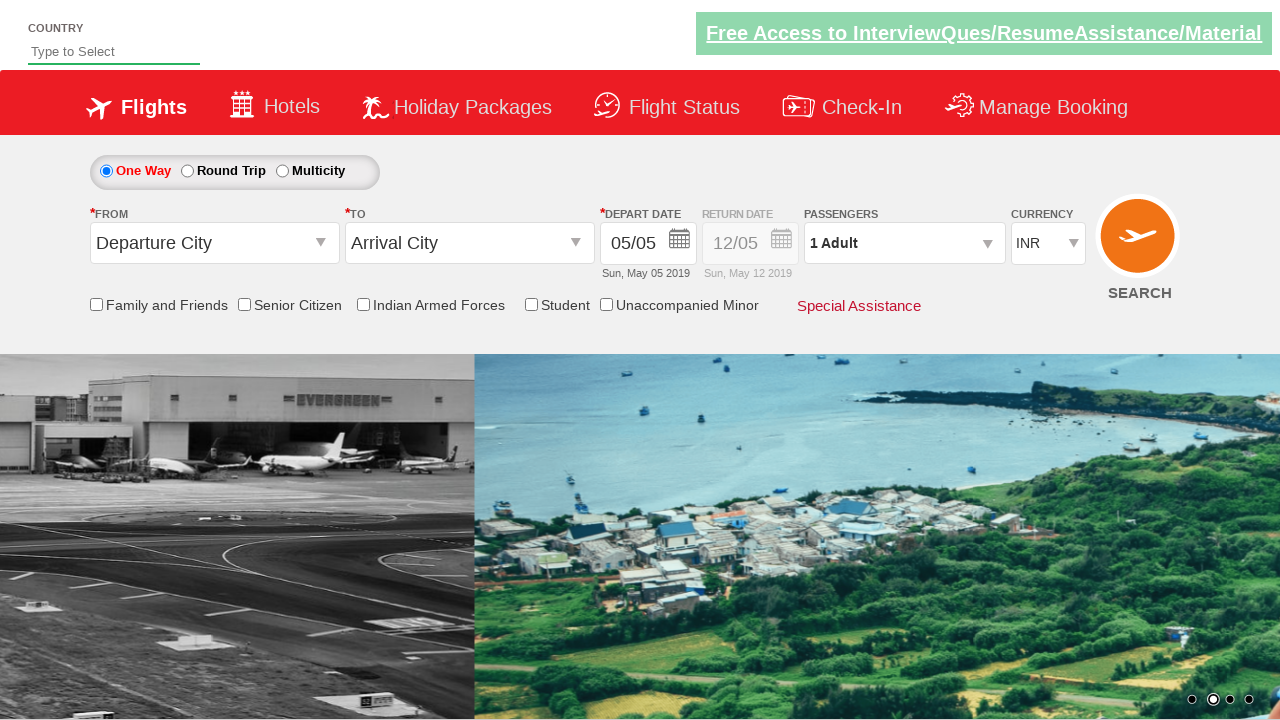

Selected INR currency by index 1 from dropdown on #ctl00_mainContent_DropDownListCurrency
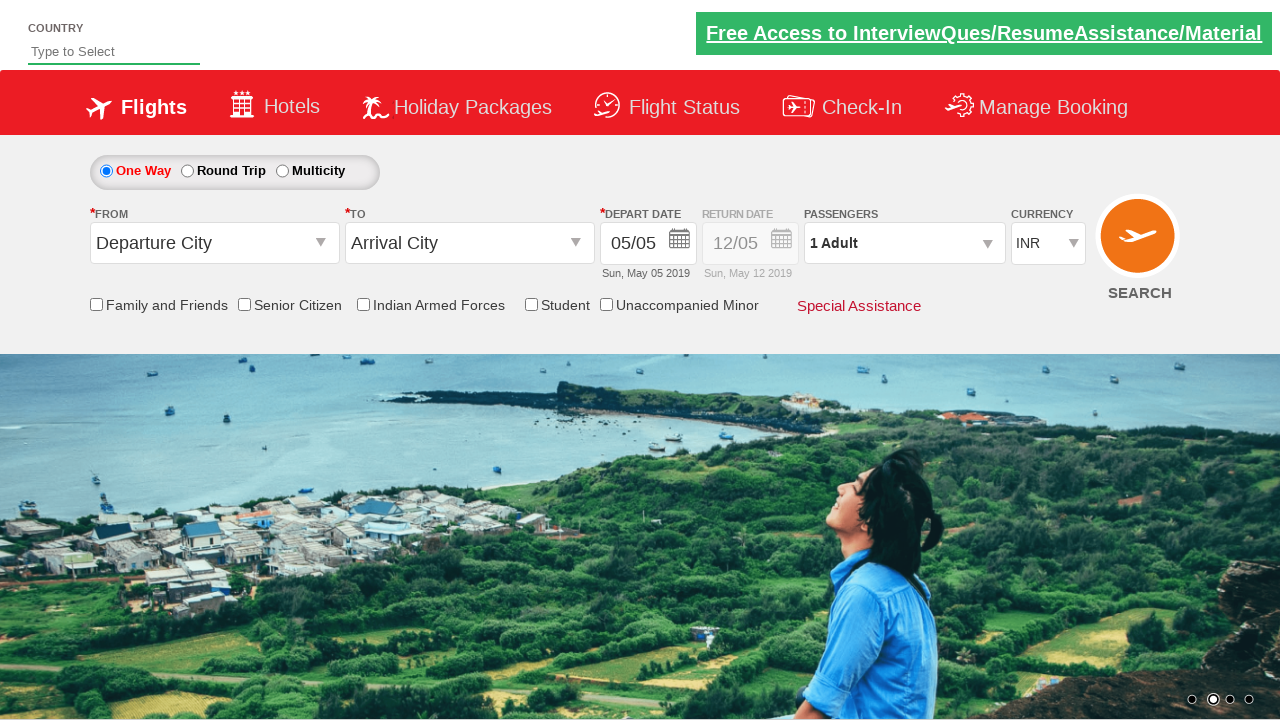

Selected USD currency by value from dropdown on #ctl00_mainContent_DropDownListCurrency
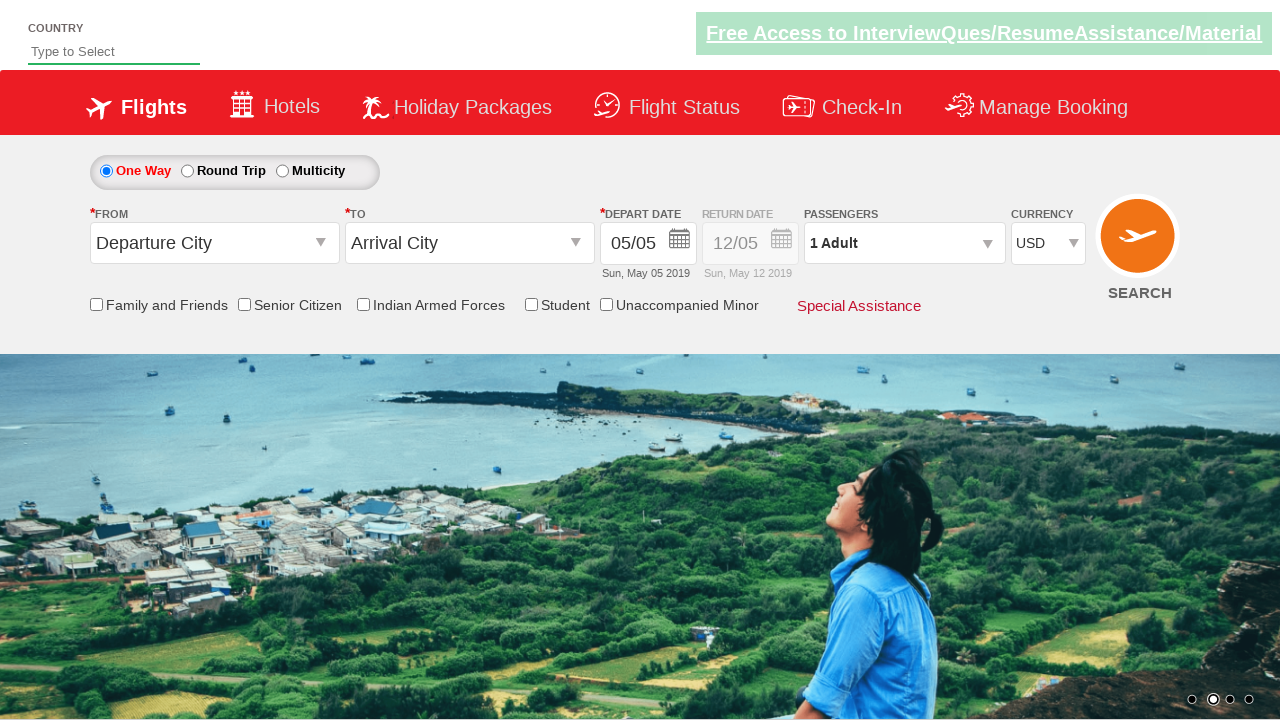

Selected AED currency by visible text label from dropdown on #ctl00_mainContent_DropDownListCurrency
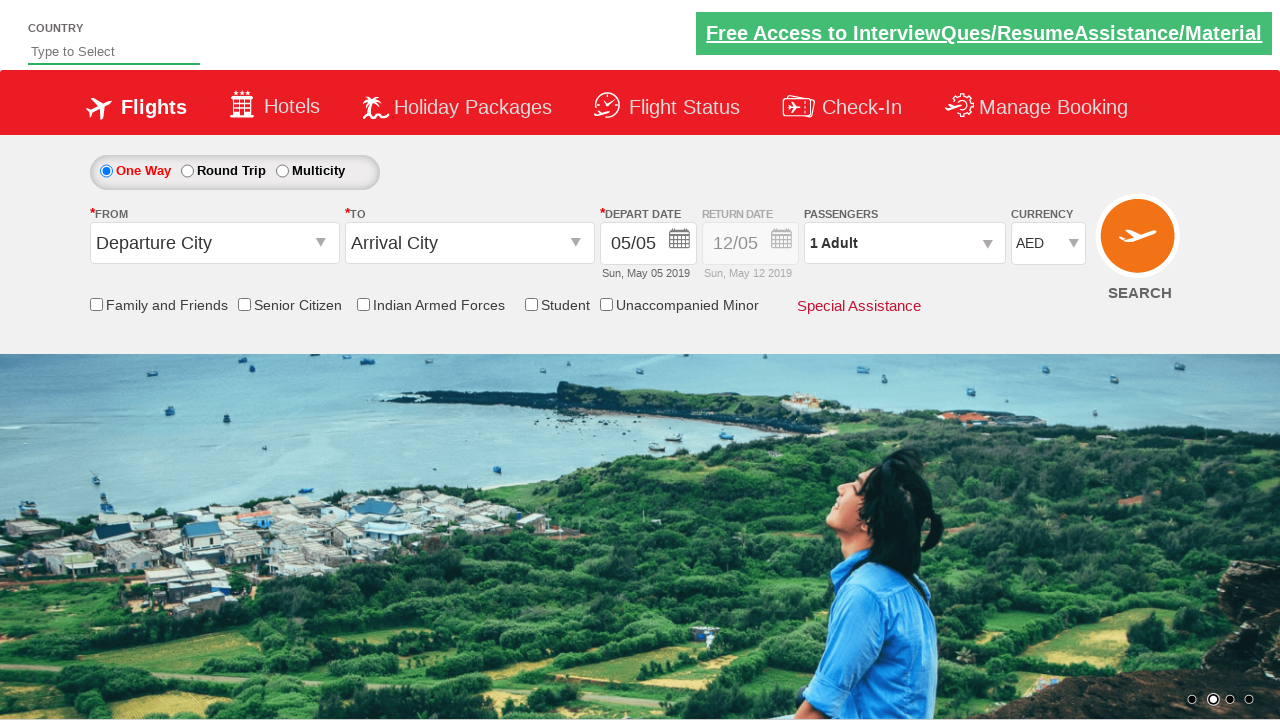

Clicked on passengers dropdown to open passenger selection at (904, 243) on #divpaxinfo
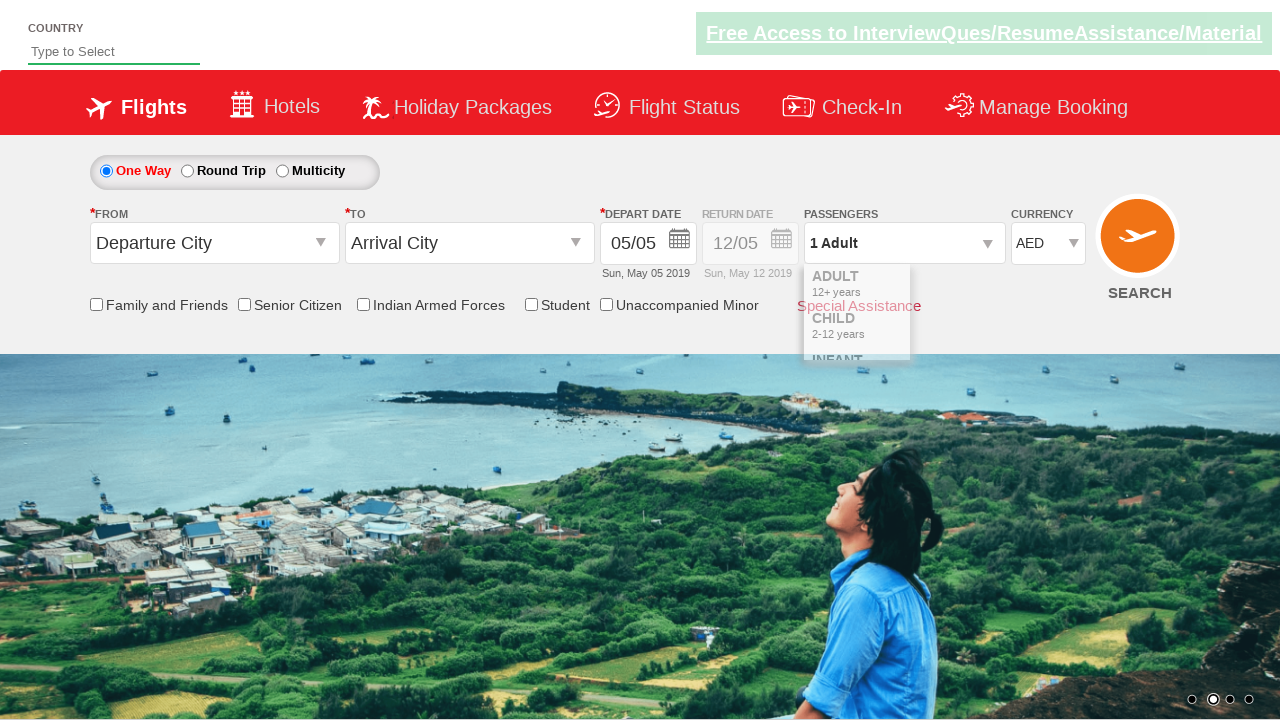

Clicked add adult button (increment 1/4) at (982, 288) on #hrefIncAdt
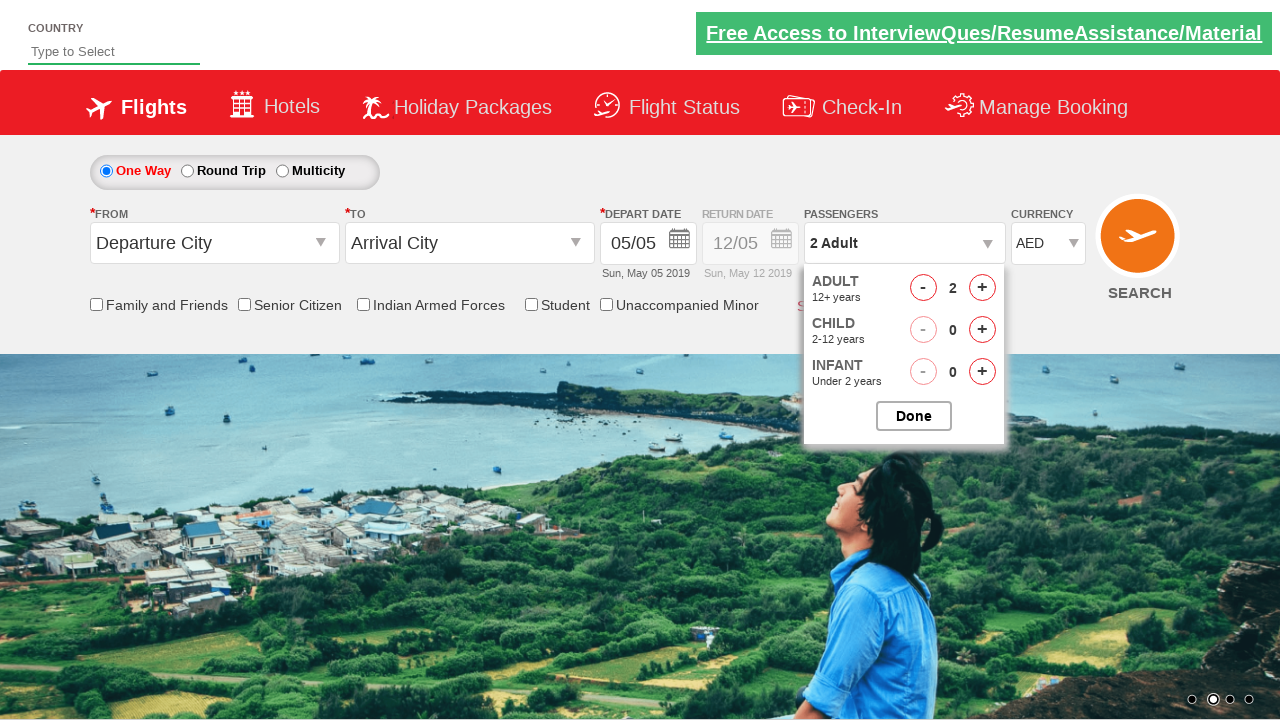

Clicked add adult button (increment 2/4) at (982, 288) on #hrefIncAdt
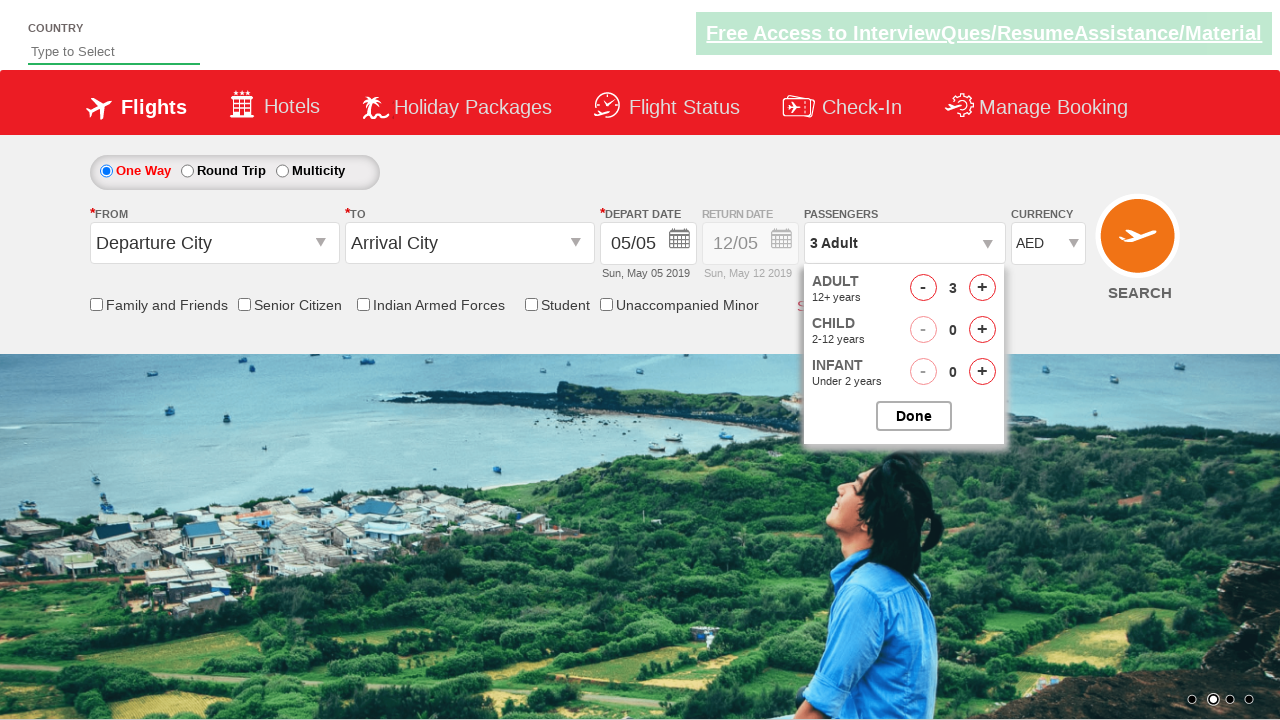

Clicked add adult button (increment 3/4) at (982, 288) on #hrefIncAdt
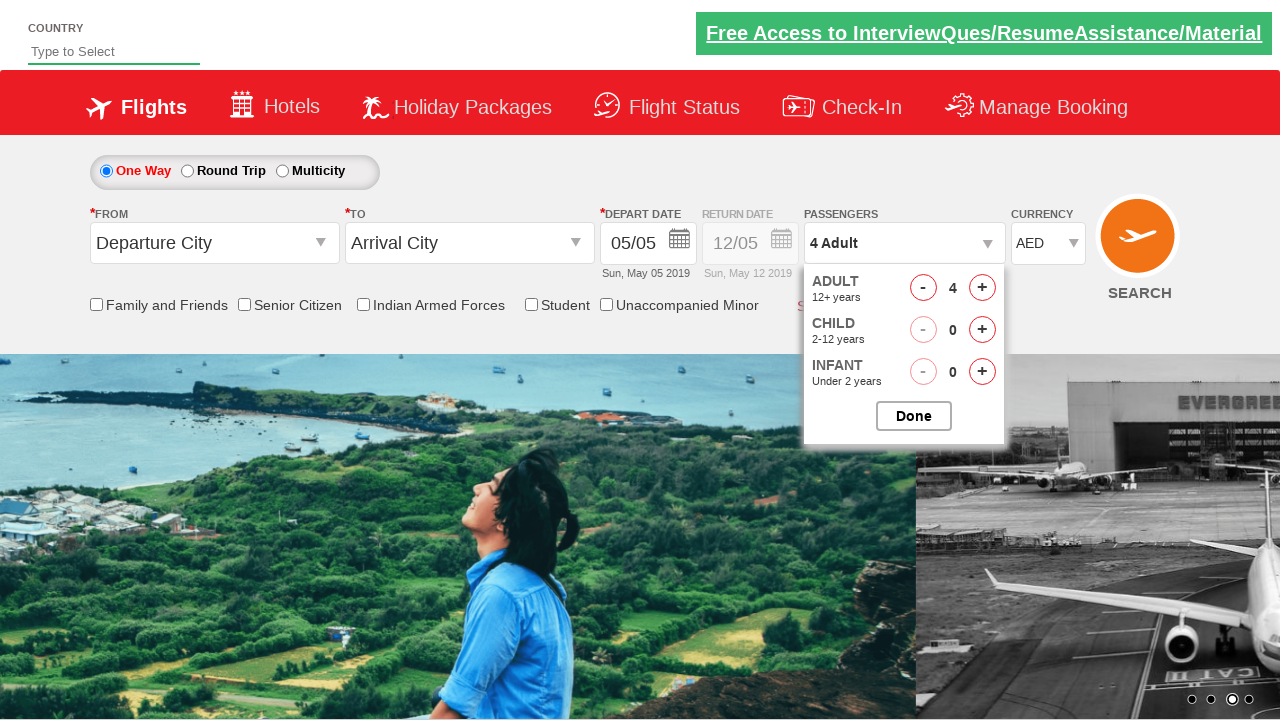

Clicked add adult button (increment 4/4) at (982, 288) on #hrefIncAdt
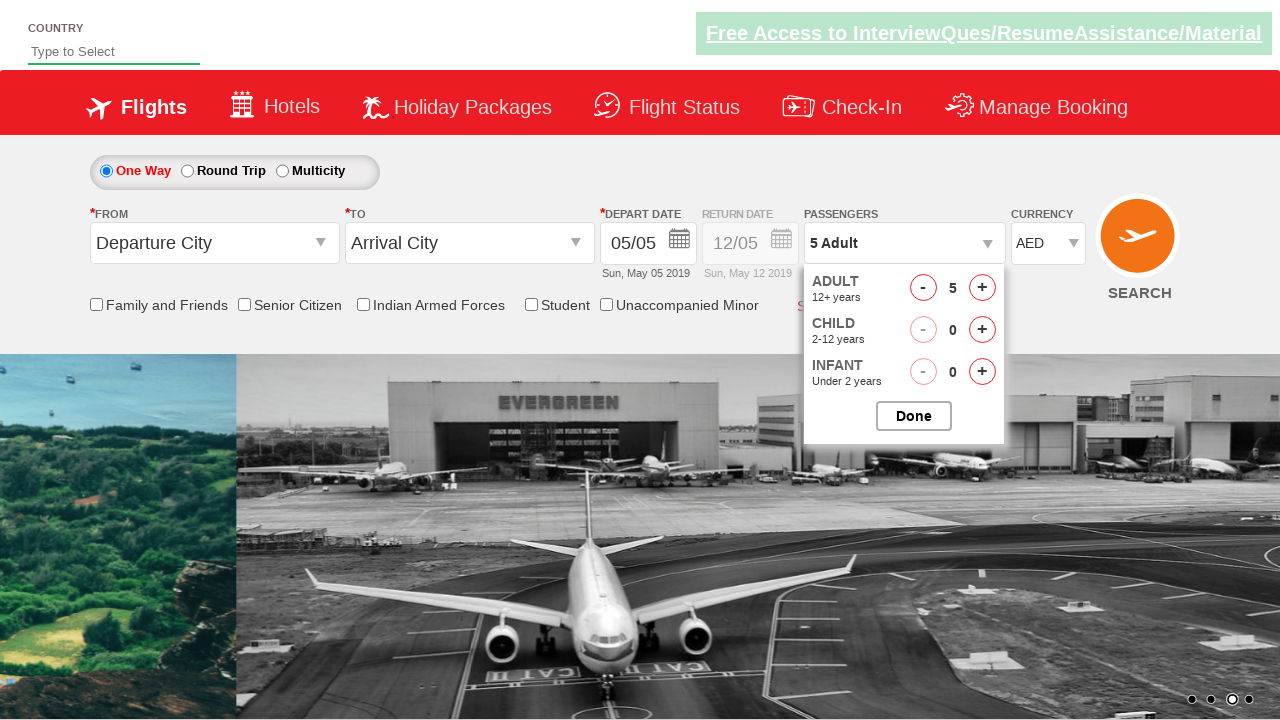

Clicked Done button to close passenger selection dialog at (914, 416) on #btnclosepaxoption
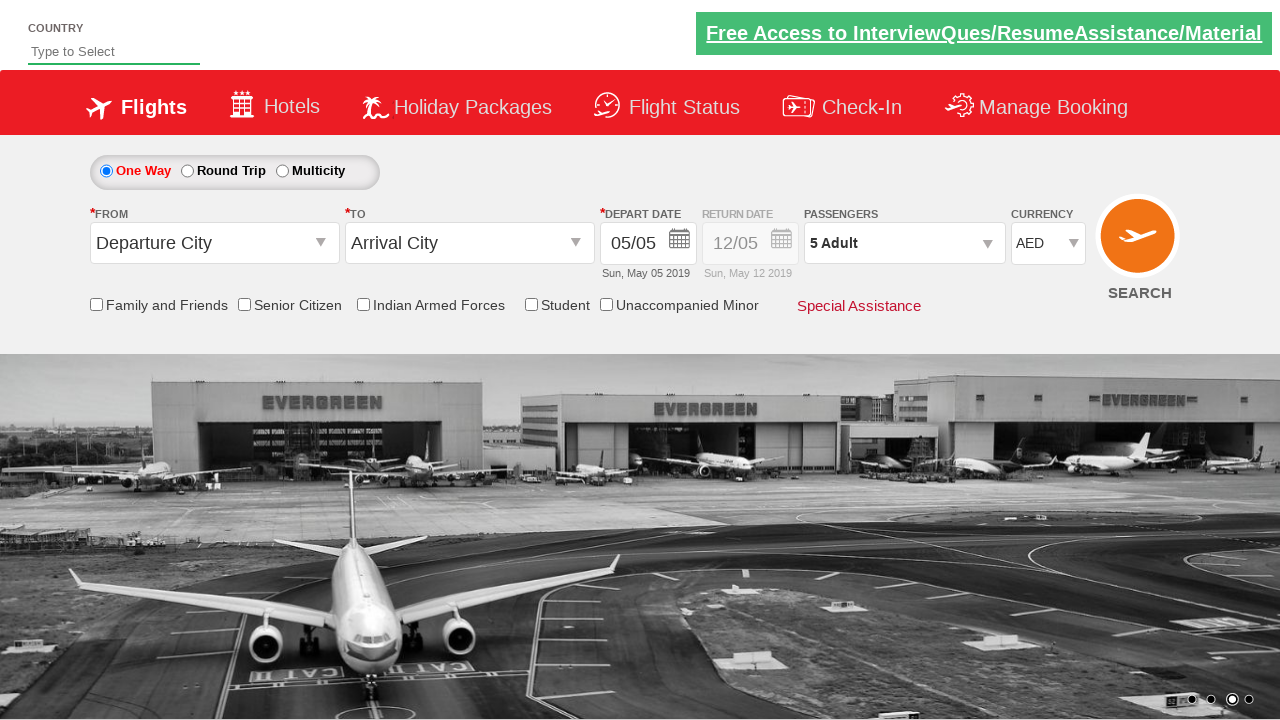

Verified passenger count text is displayed in the info section
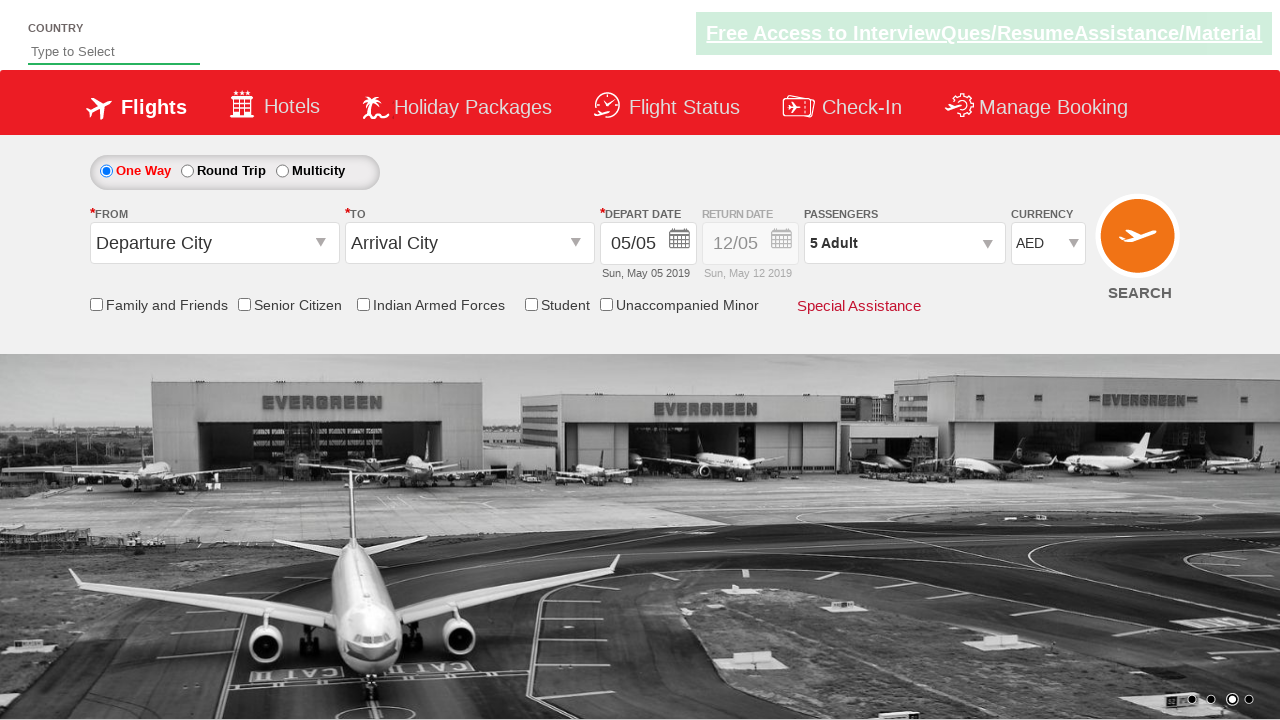

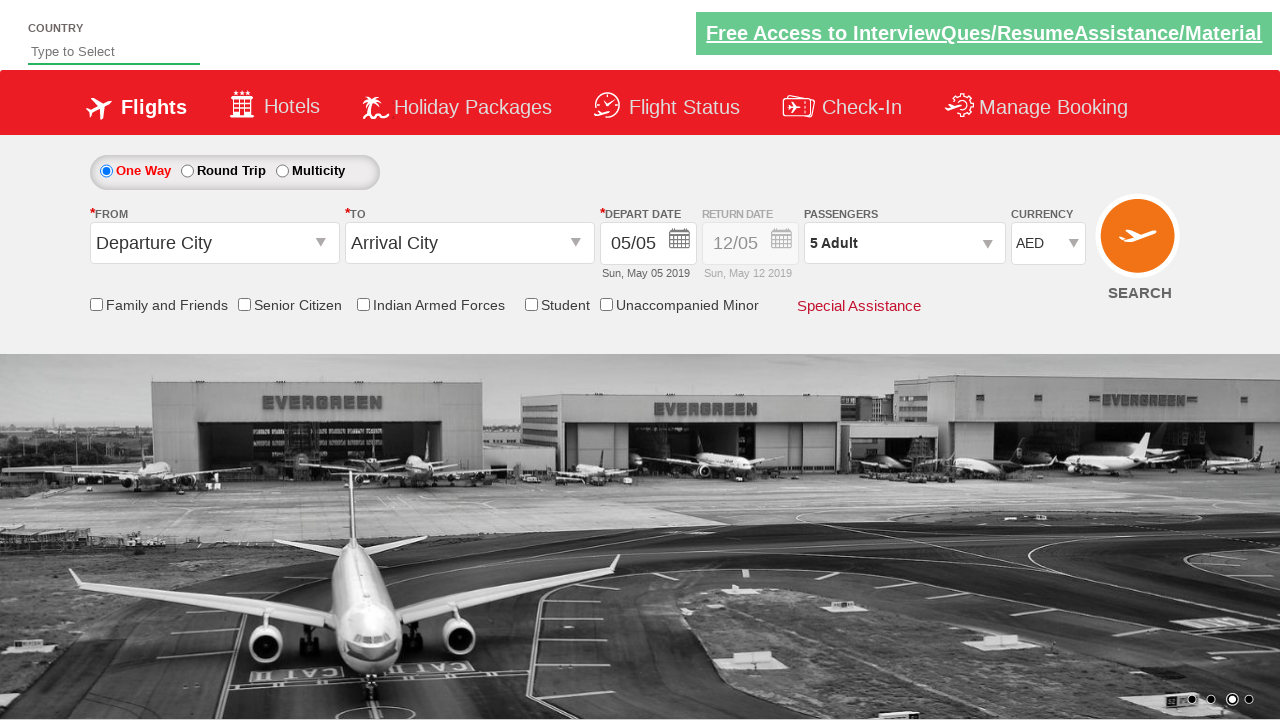